Tests file upload functionality on W3Schools by clicking the file input button and uploading a dynamically created test file using the file chooser dialog.

Starting URL: https://www.w3schools.com/howto/howto_html_file_upload_button.asp

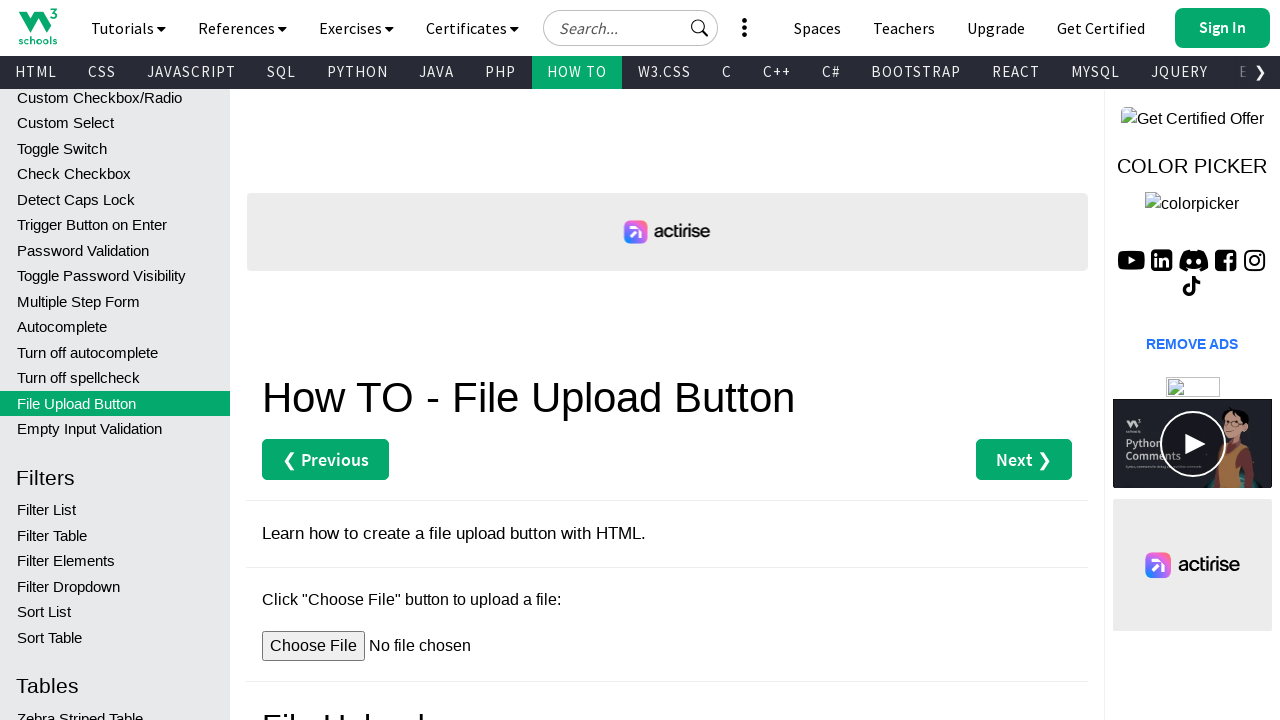

Created temporary directory for test file
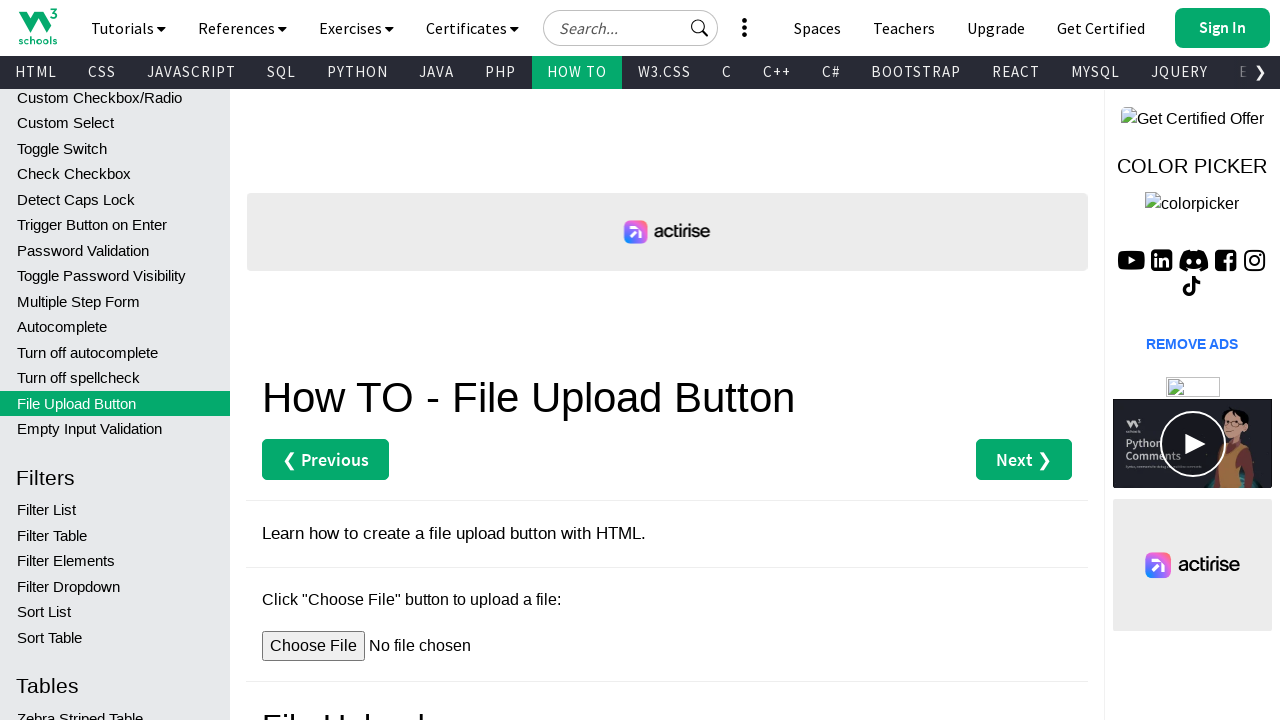

Constructed test file path
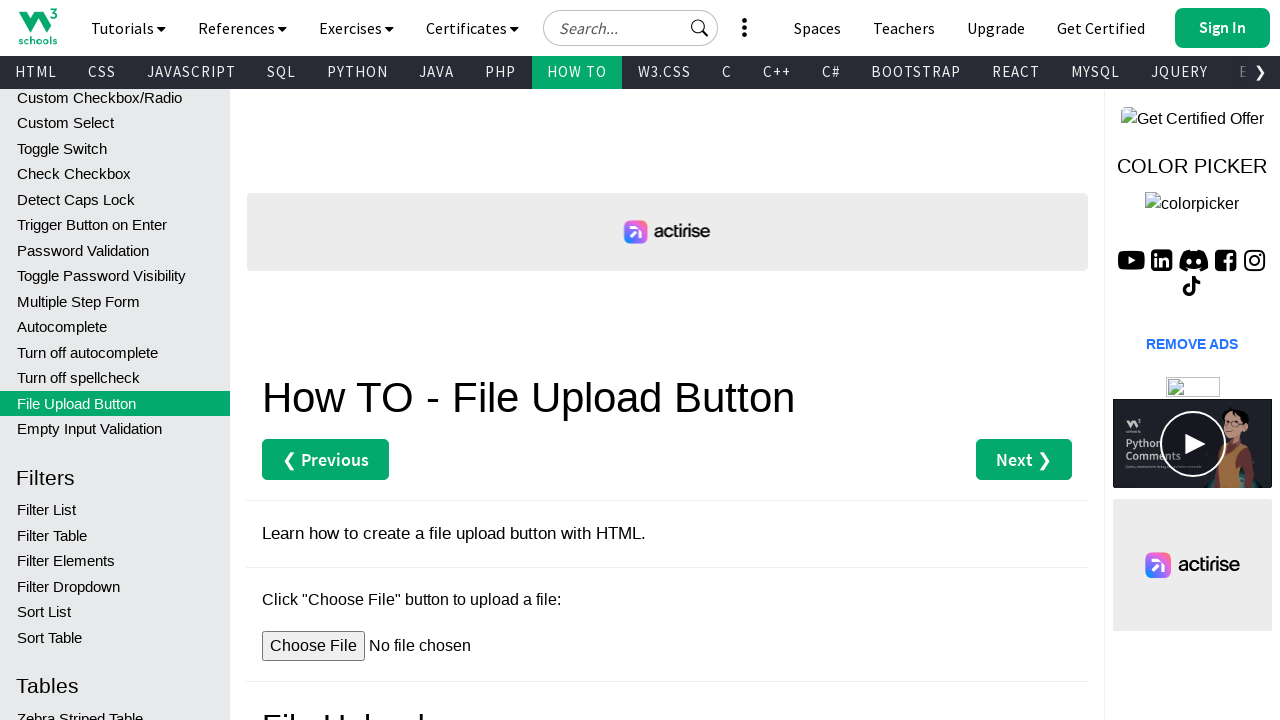

Created minimal PNG test file
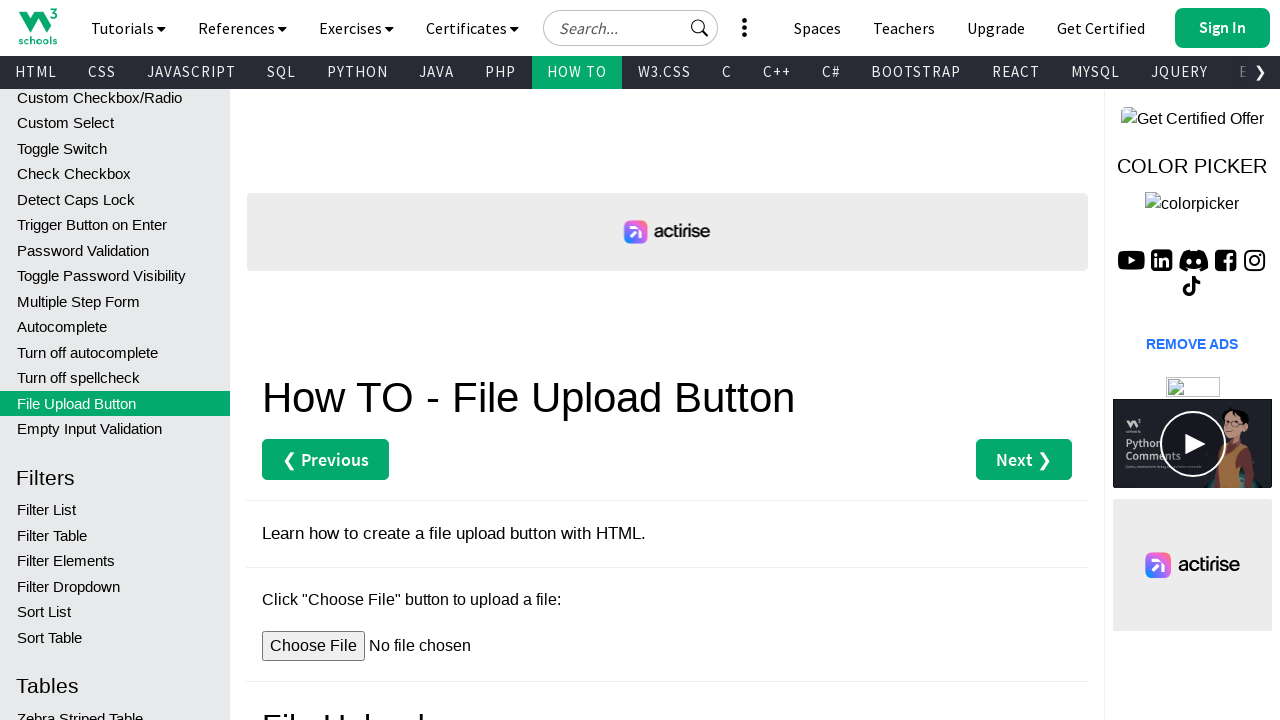

Clicked file input button to open file chooser dialog at (415, 646) on #myFile
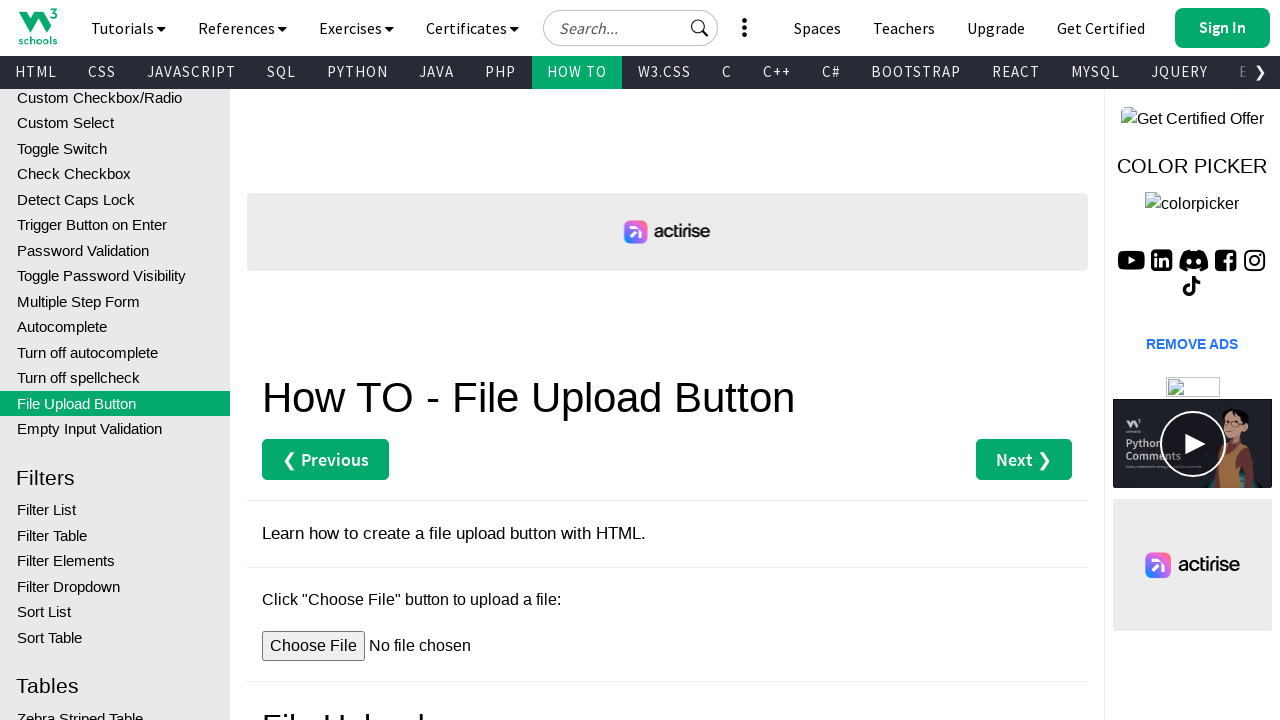

Selected and uploaded test_image.png file through file chooser
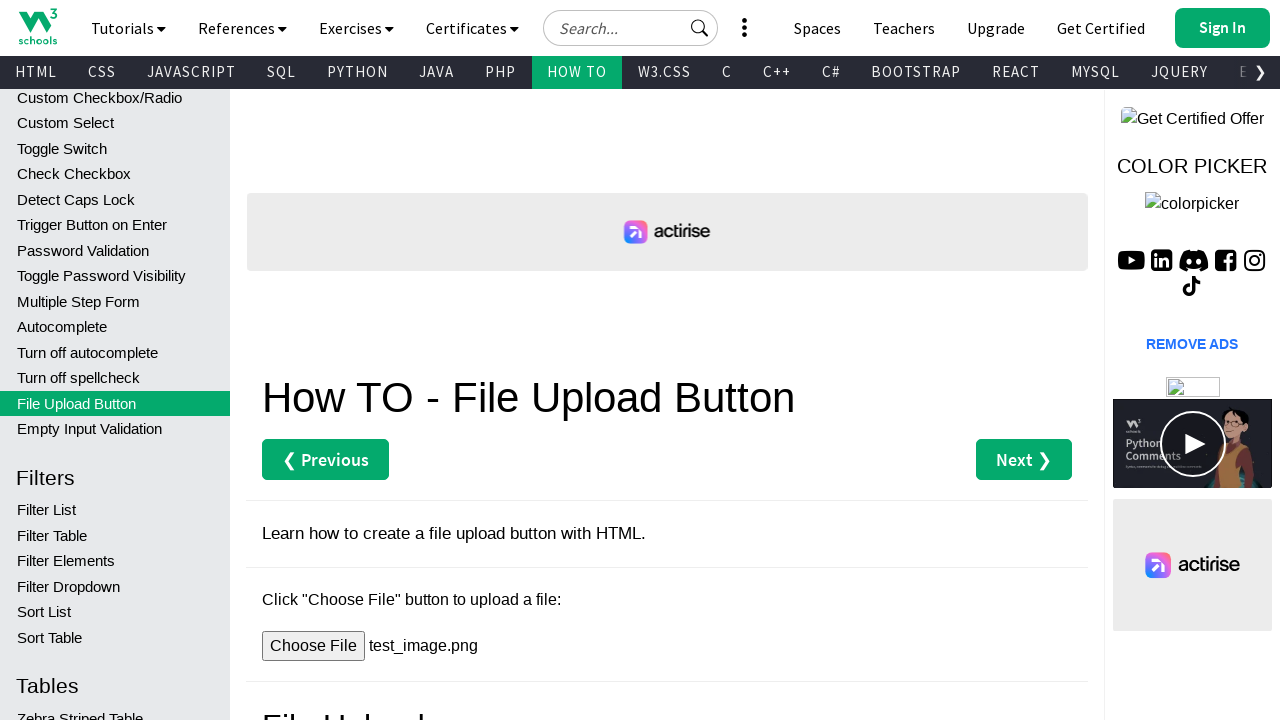

Removed temporary test file
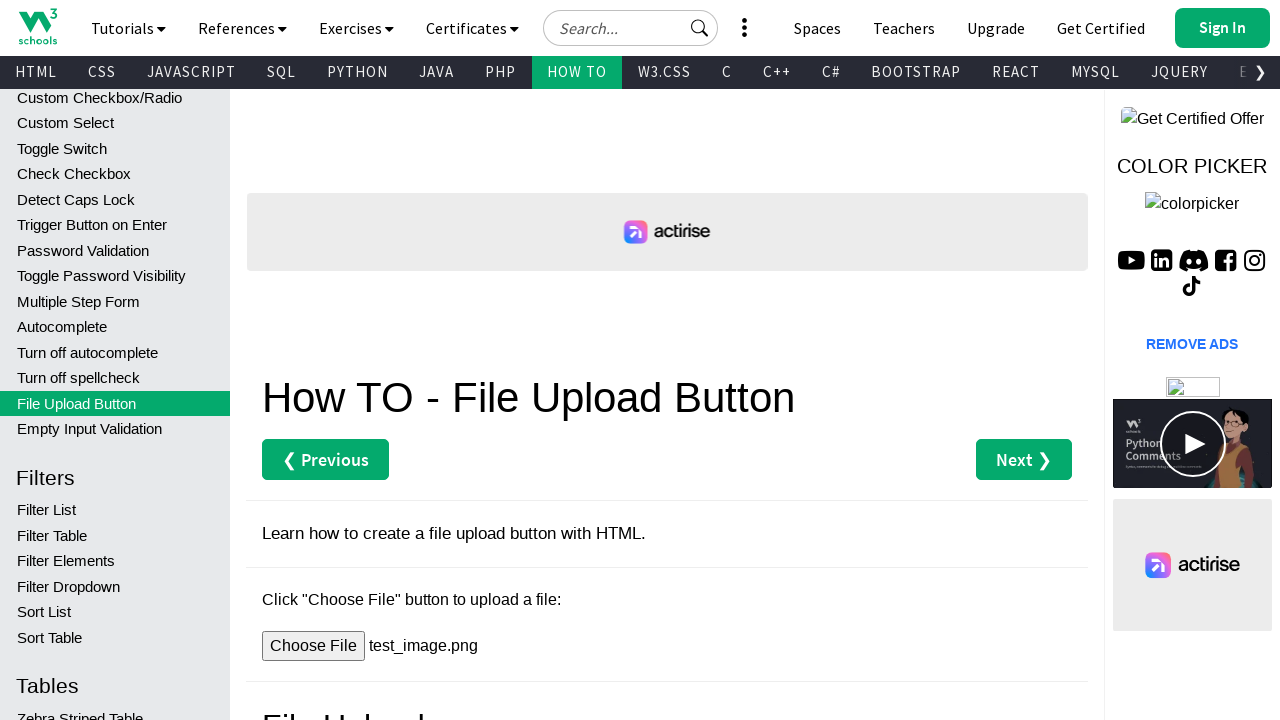

Removed temporary directory
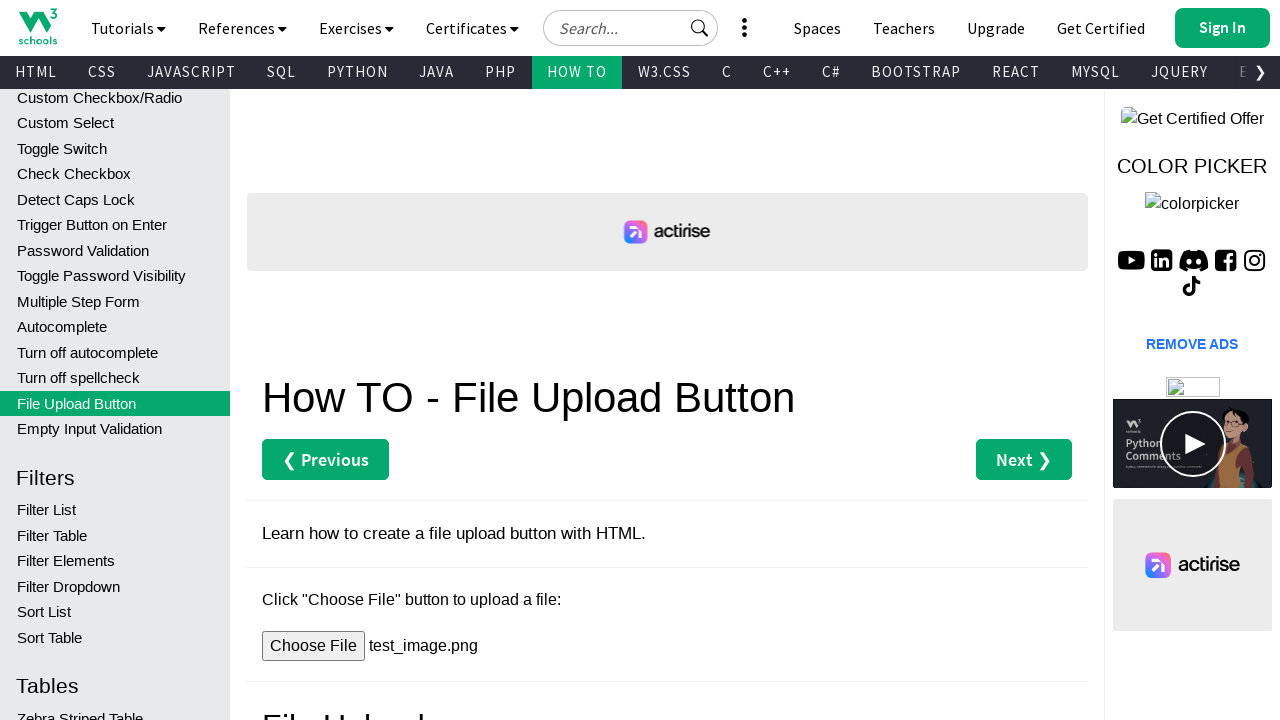

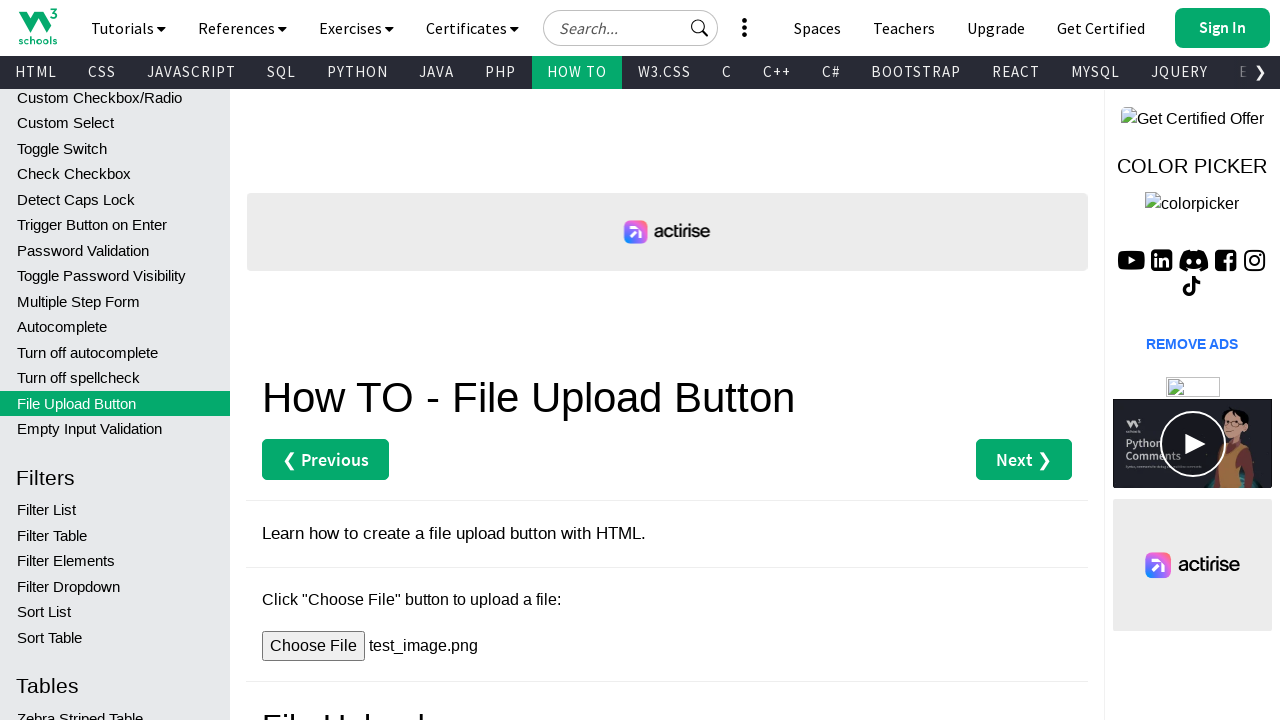